Tests a form that requires calculating the sum of two numbers displayed on the page and selecting the result from a dropdown menu

Starting URL: http://suninjuly.github.io/selects1.html

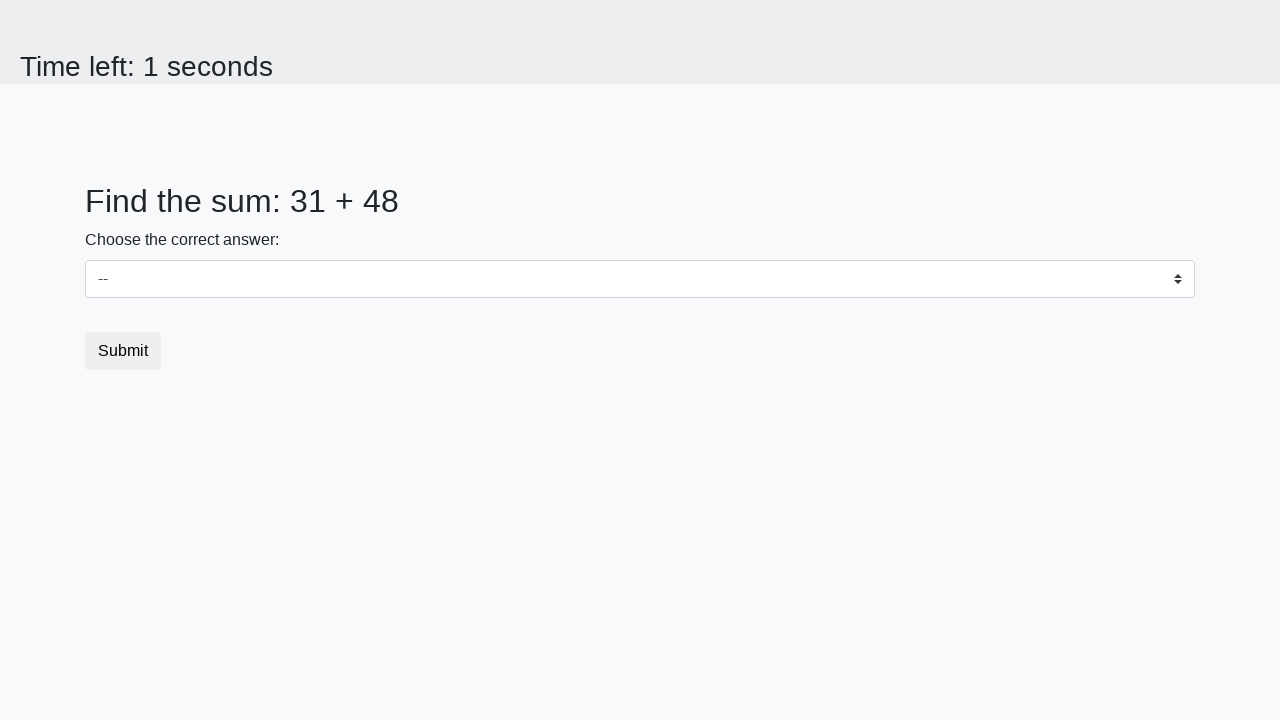

Located first number element (num1)
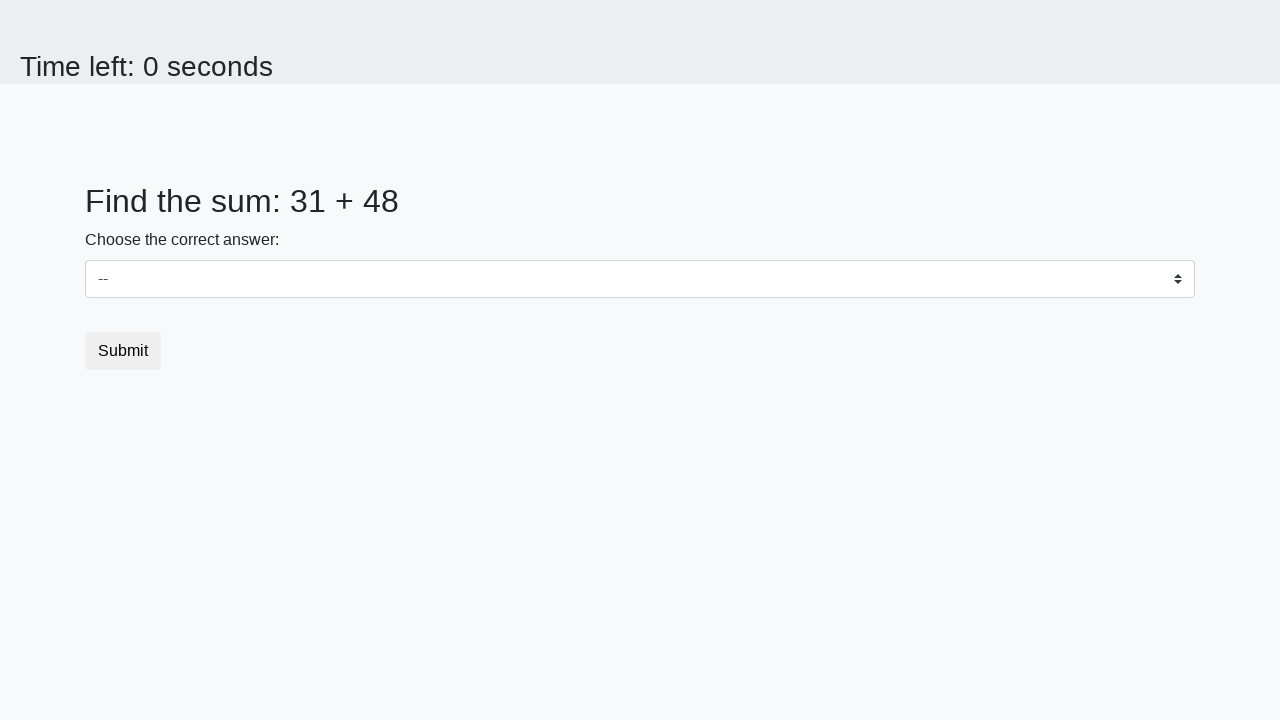

Located second number element (num2)
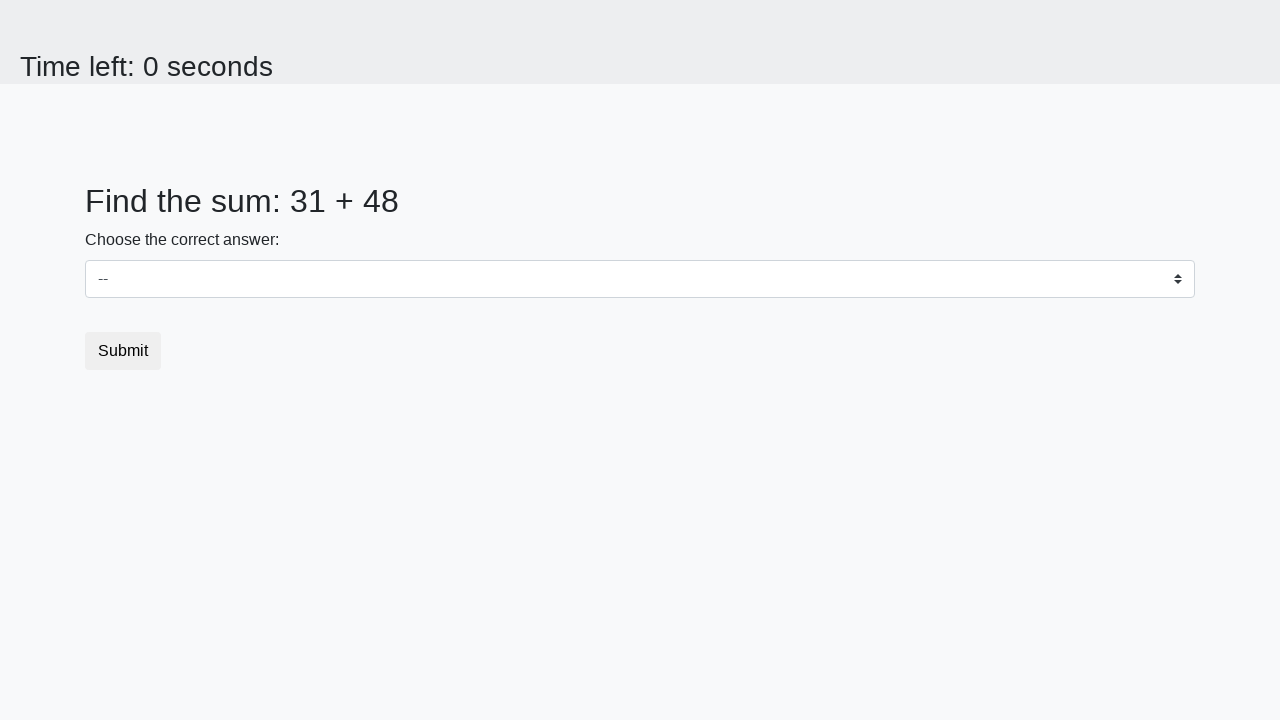

Extracted first number: 31
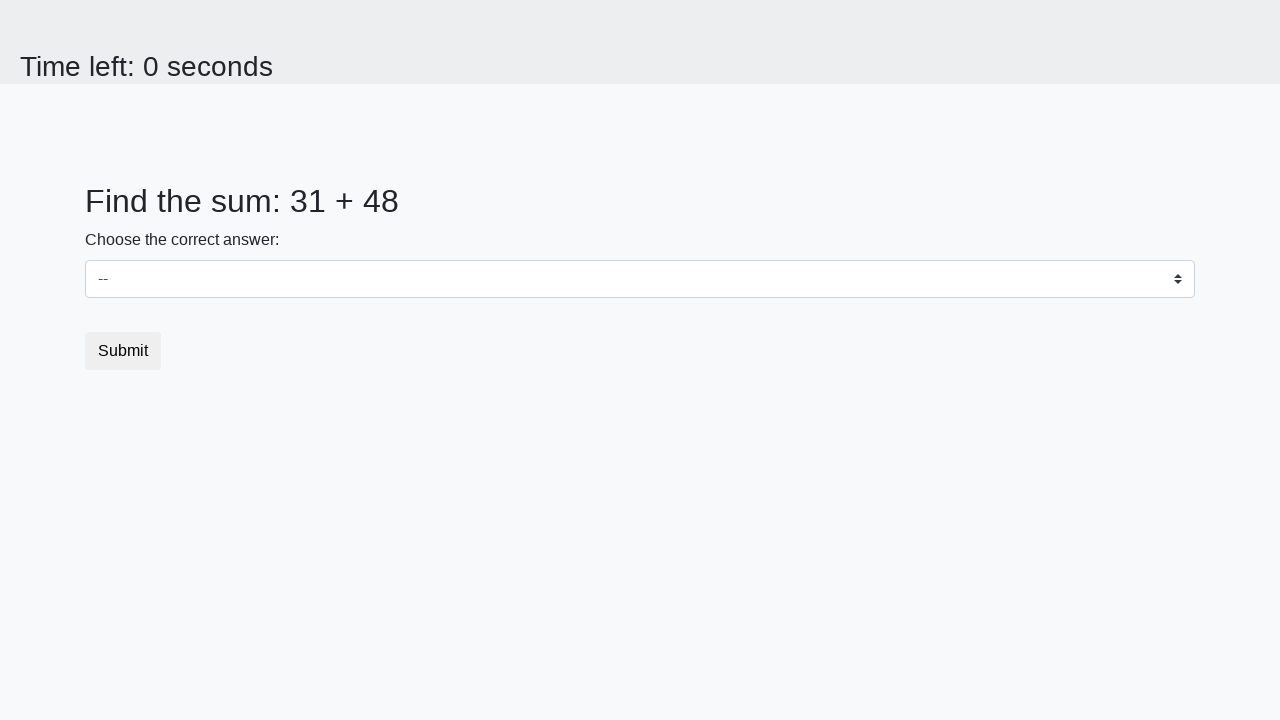

Extracted second number: 48
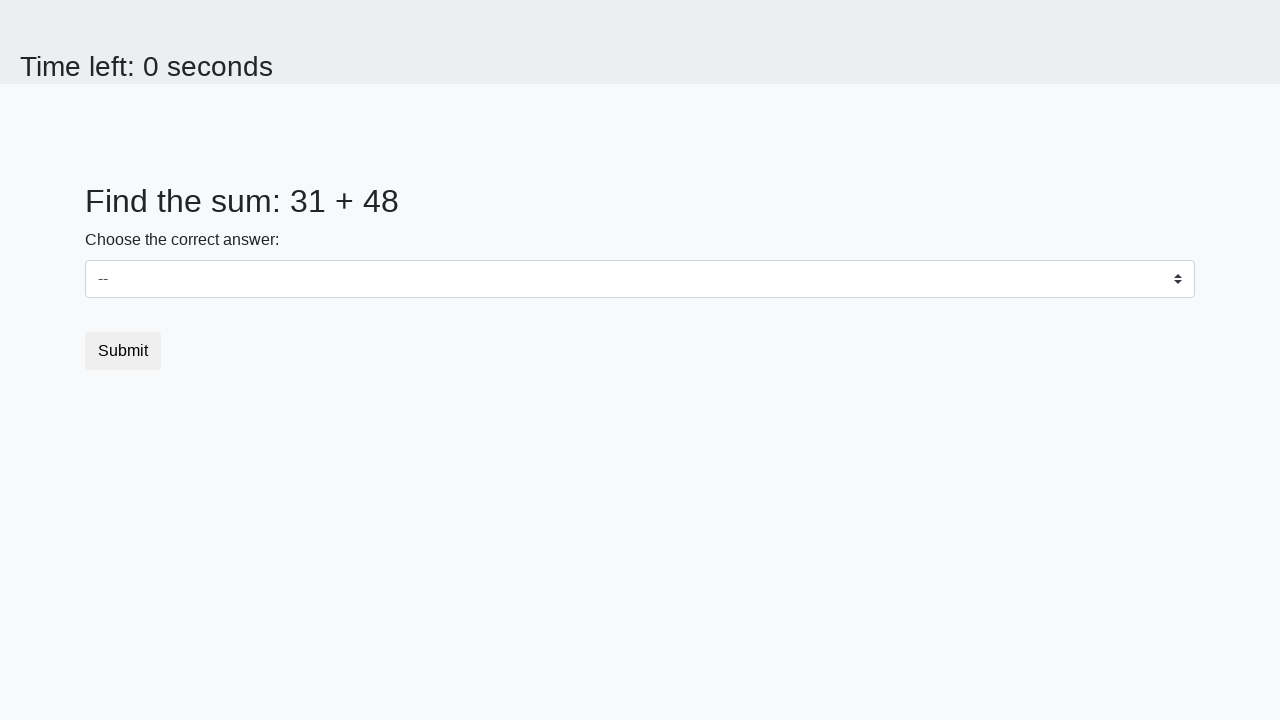

Calculated sum: 31 + 48 = 79
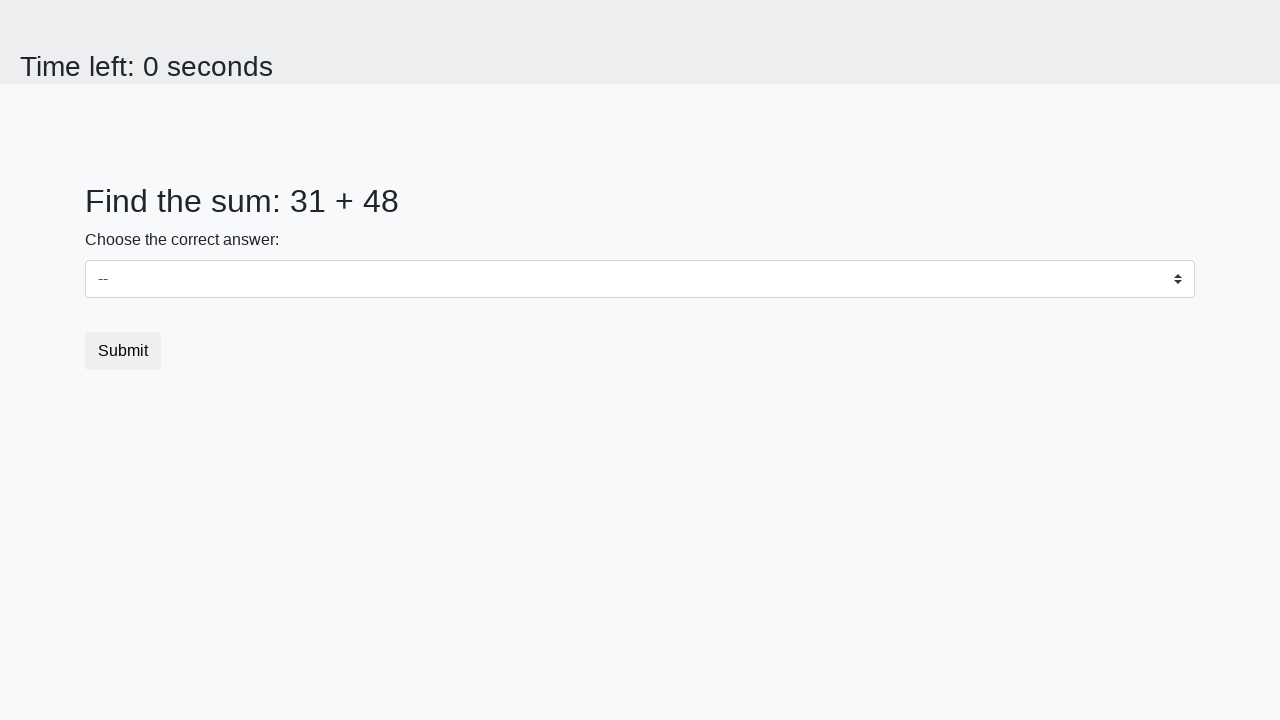

Selected sum value '79' from dropdown menu on #dropdown
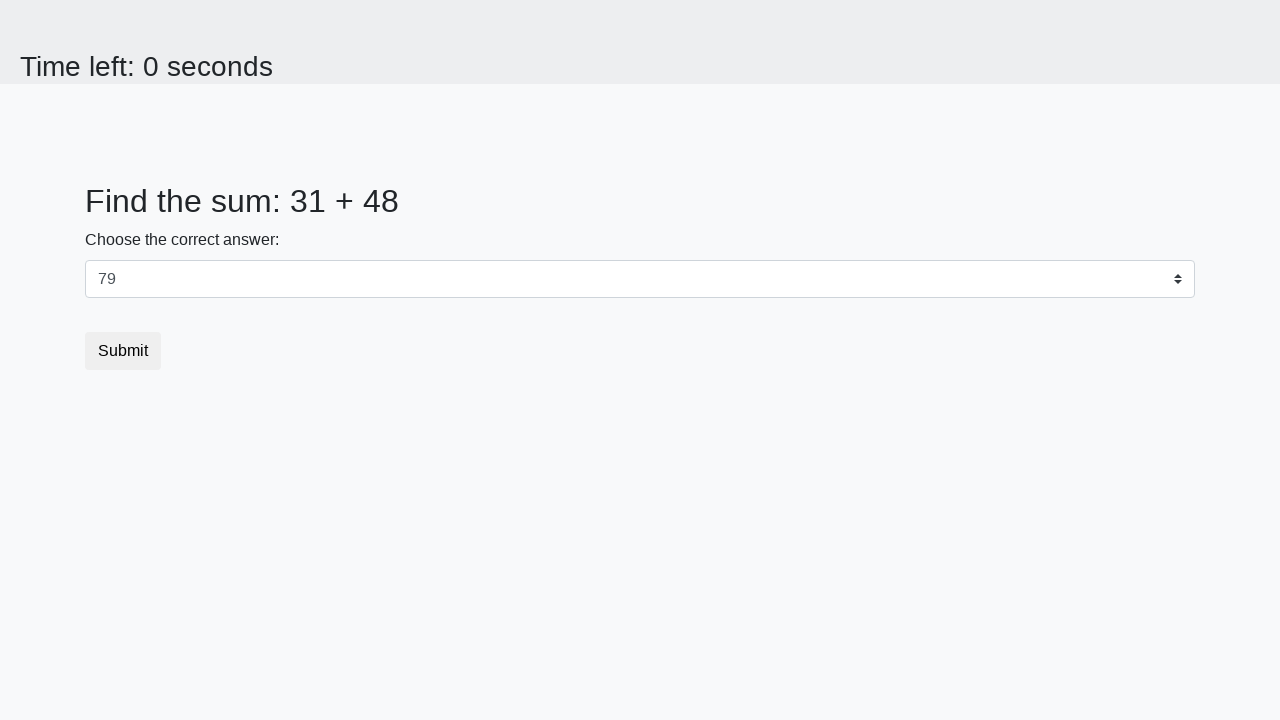

Clicked submit button to submit the form at (123, 351) on button.btn
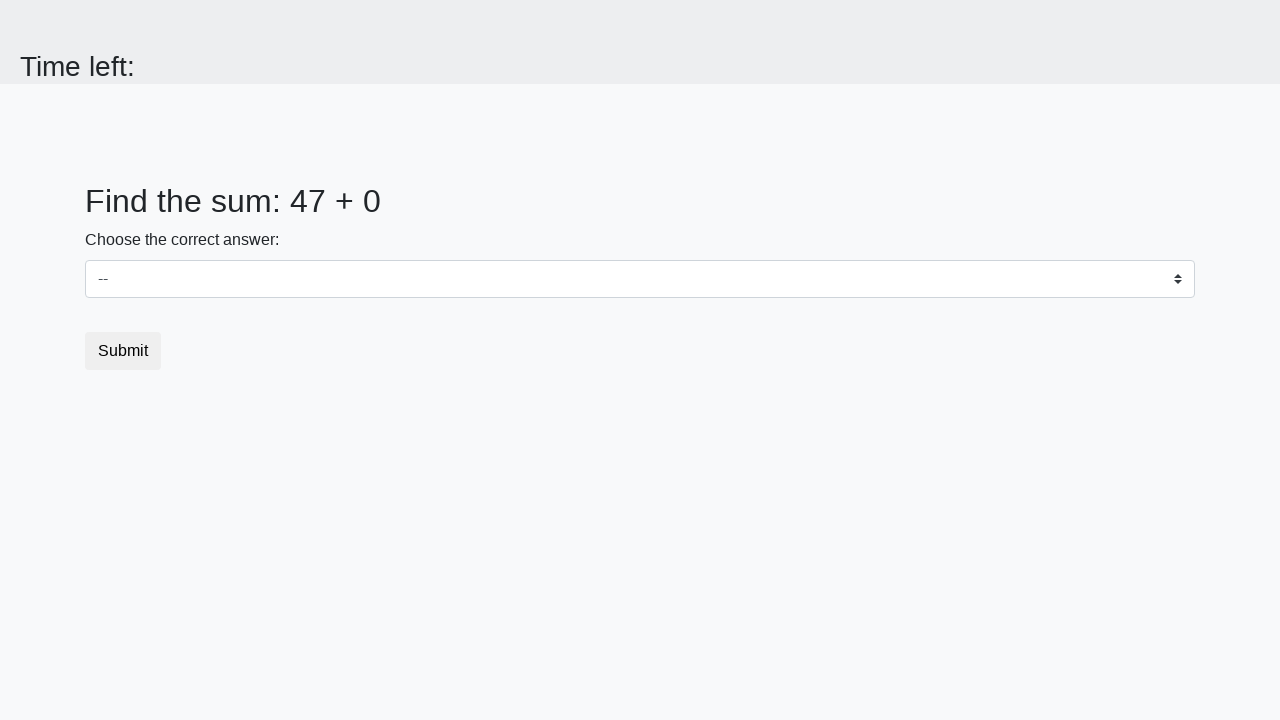

Waited 1 second for result page to load
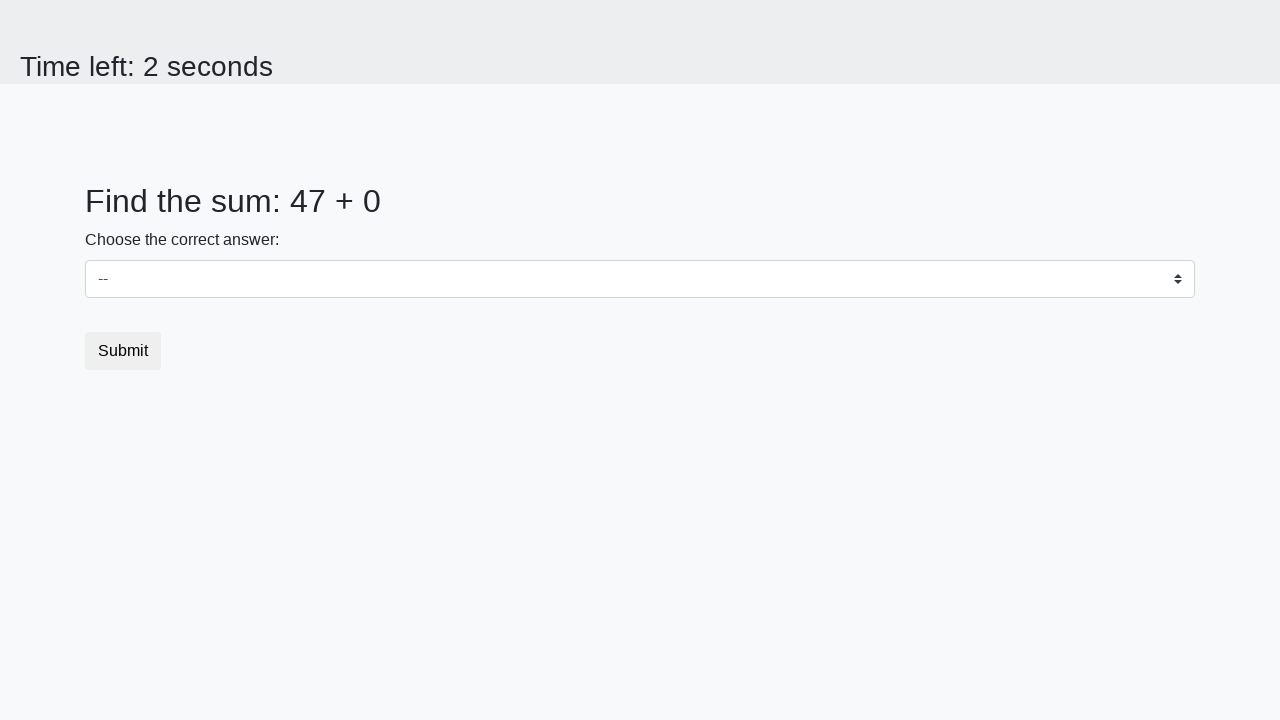

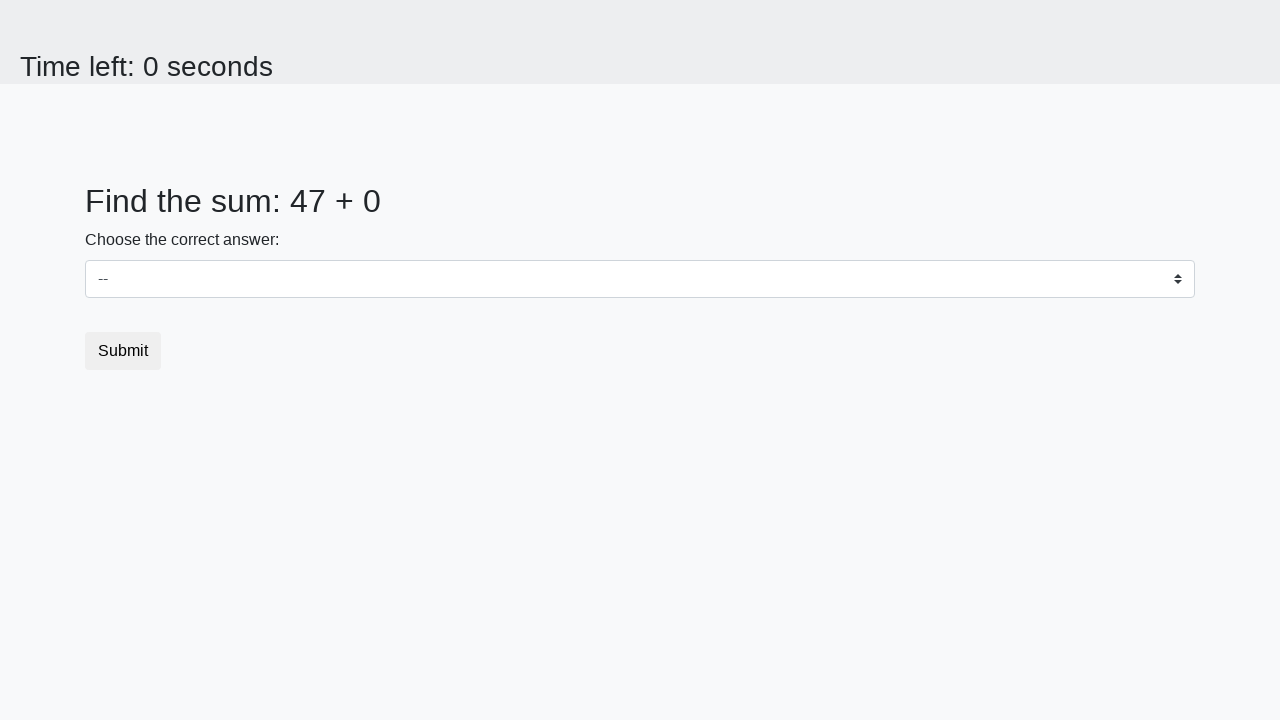